Opens multiple "Try it Yourself" example links on W3Schools JavaScript popup page and switches between the opened windows

Starting URL: https://www.w3schools.com/js/js_popup.asp

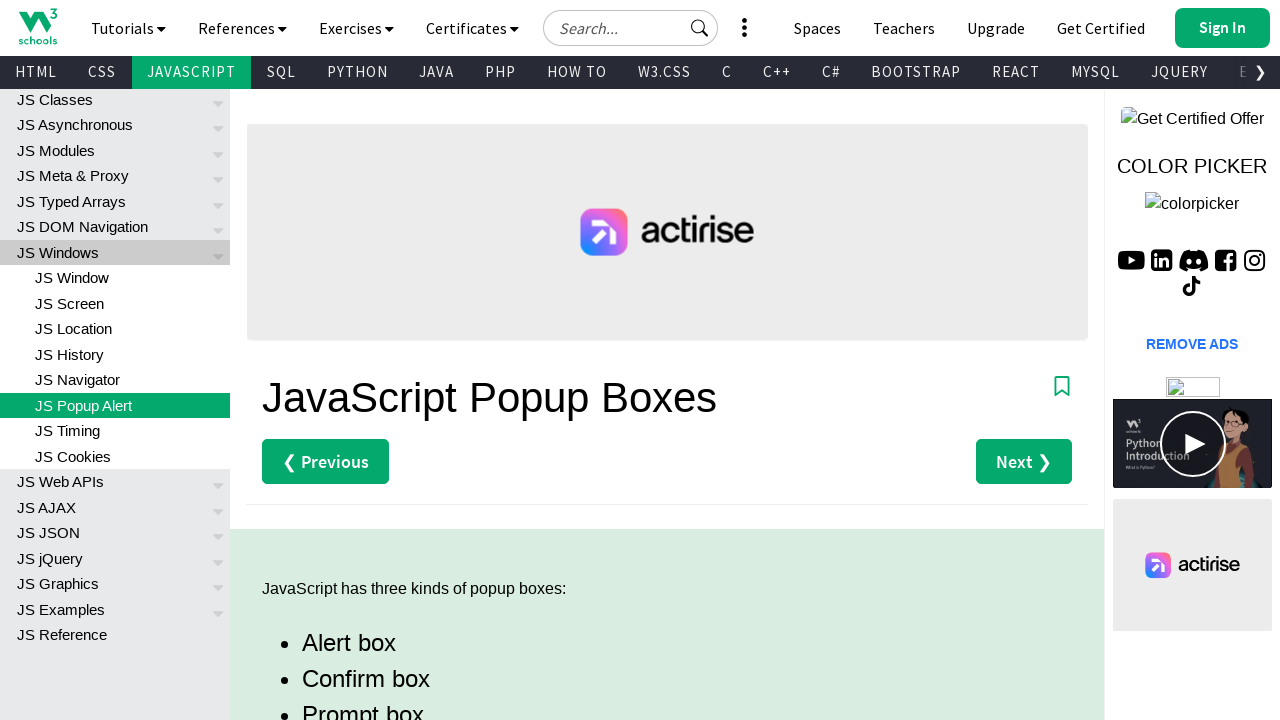

Clicked first 'Try it Yourself »' link and new tab opened at (334, 360) on (//a[text()='Try it Yourself »'])[1]
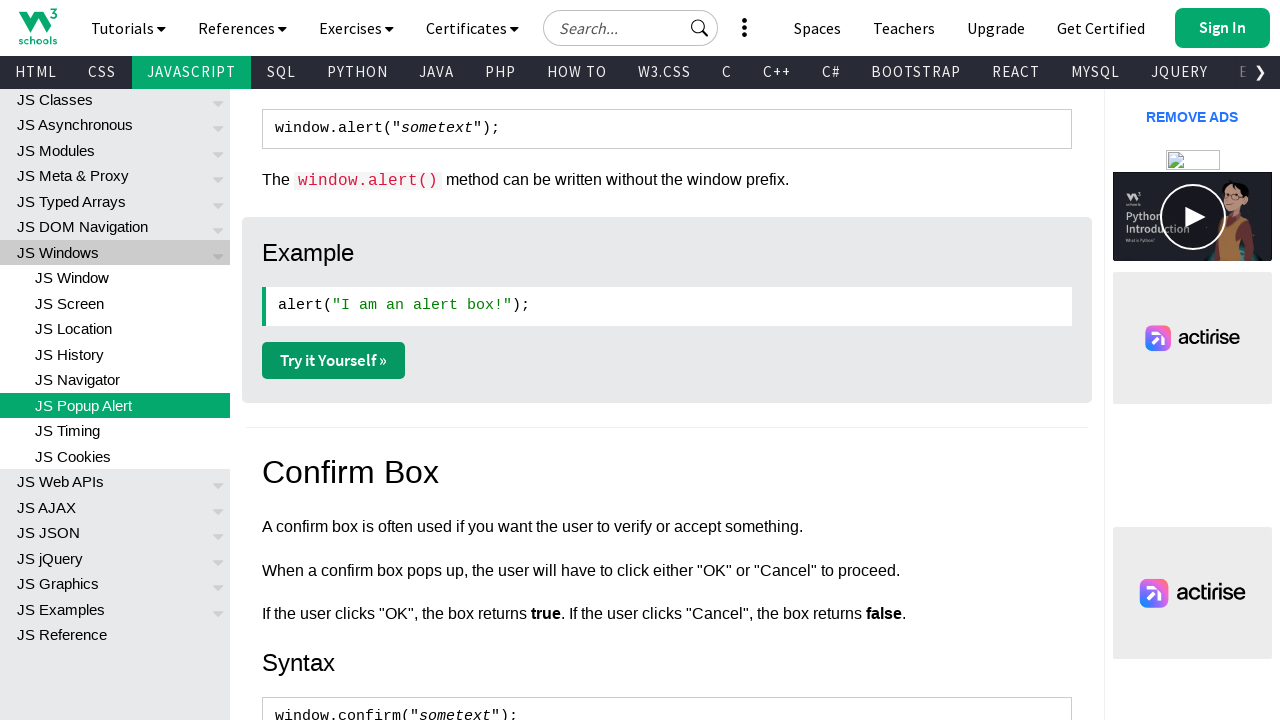

Clicked second 'Try it Yourself »' link and new tab opened at (334, 361) on (//a[text()='Try it Yourself »'])[2]
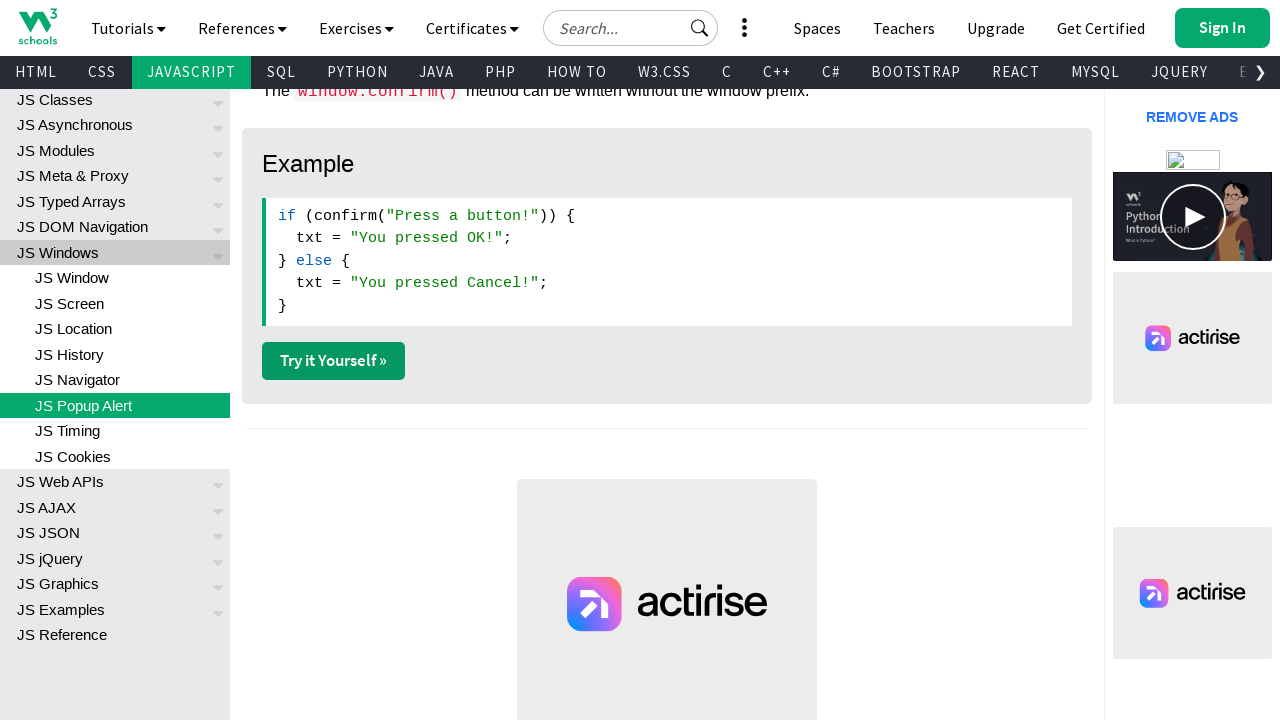

Clicked third 'Try it Yourself »' link and new tab opened at (334, 361) on (//a[text()='Try it Yourself »'])[3]
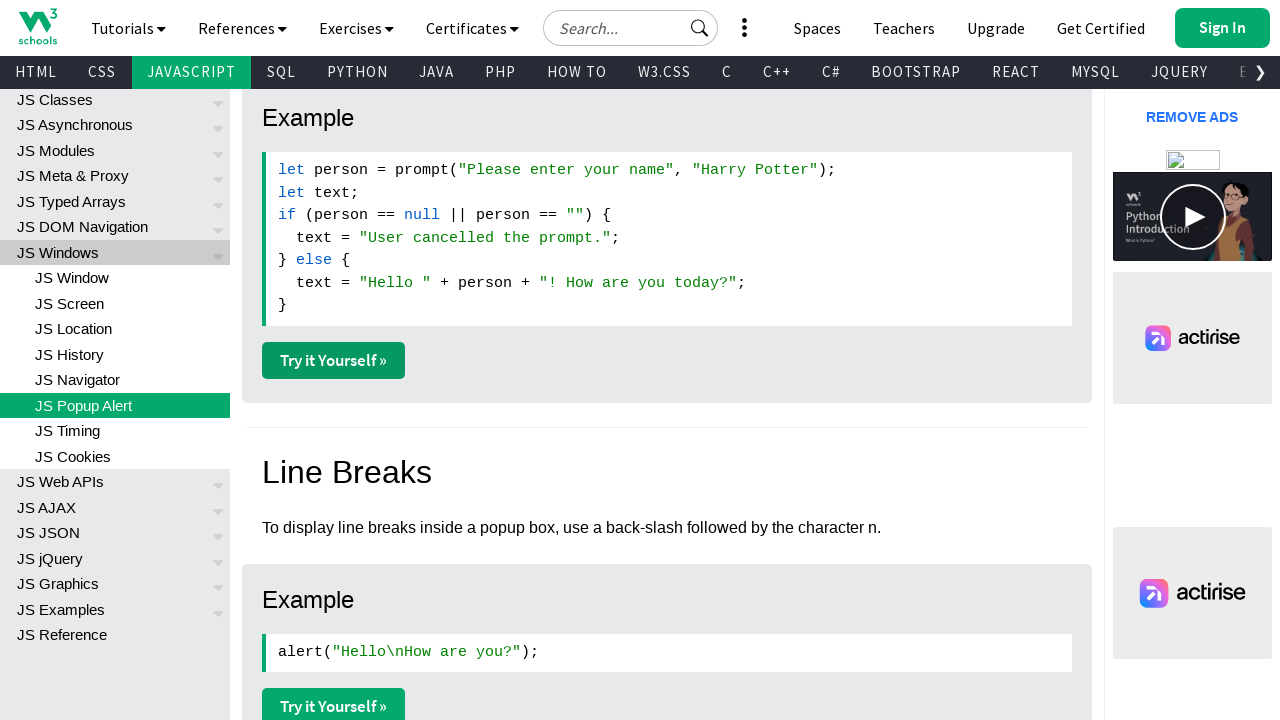

Clicked fourth 'Try it Yourself »' link and new tab opened at (334, 702) on (//a[text()='Try it Yourself »'])[4]
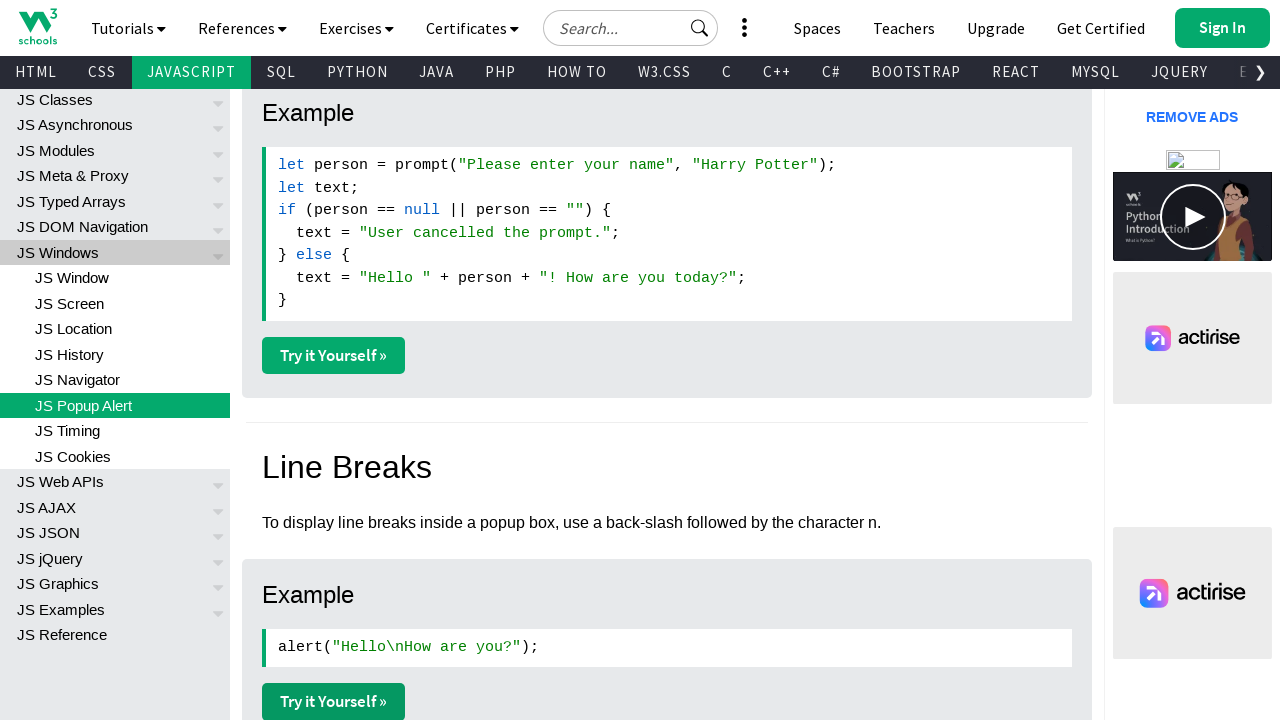

Switched between all open pages and printed their URLs
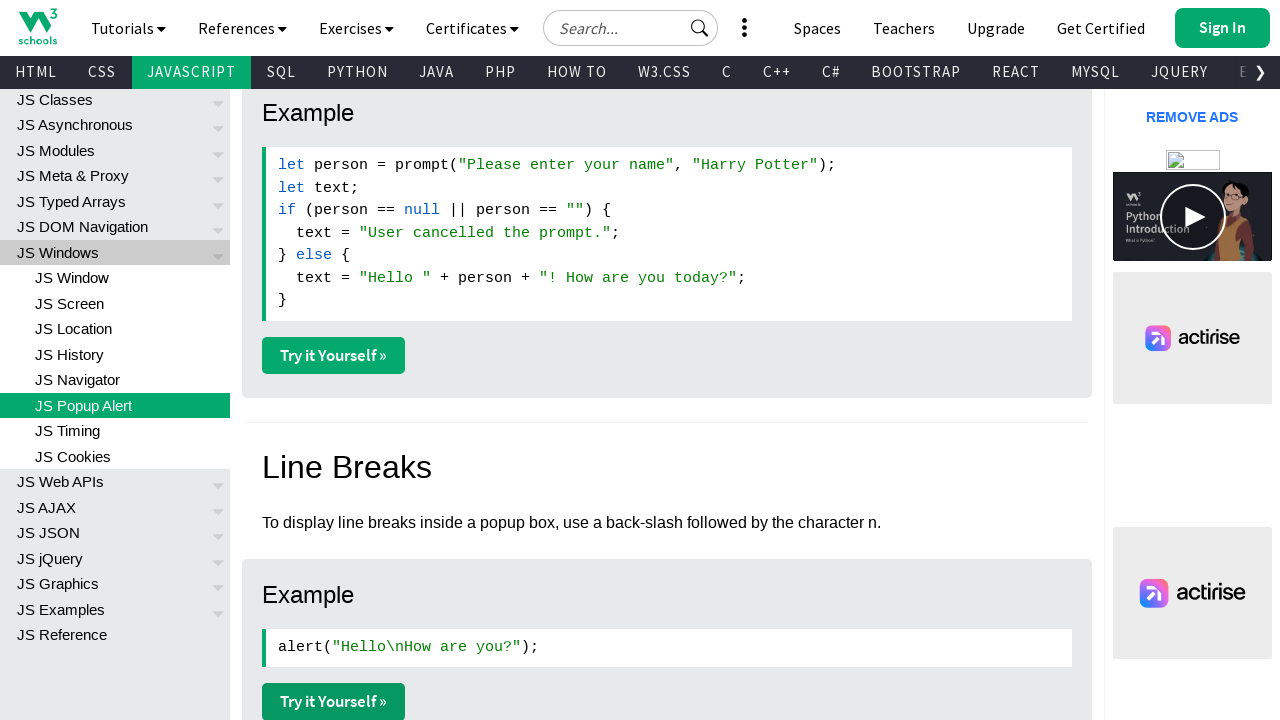

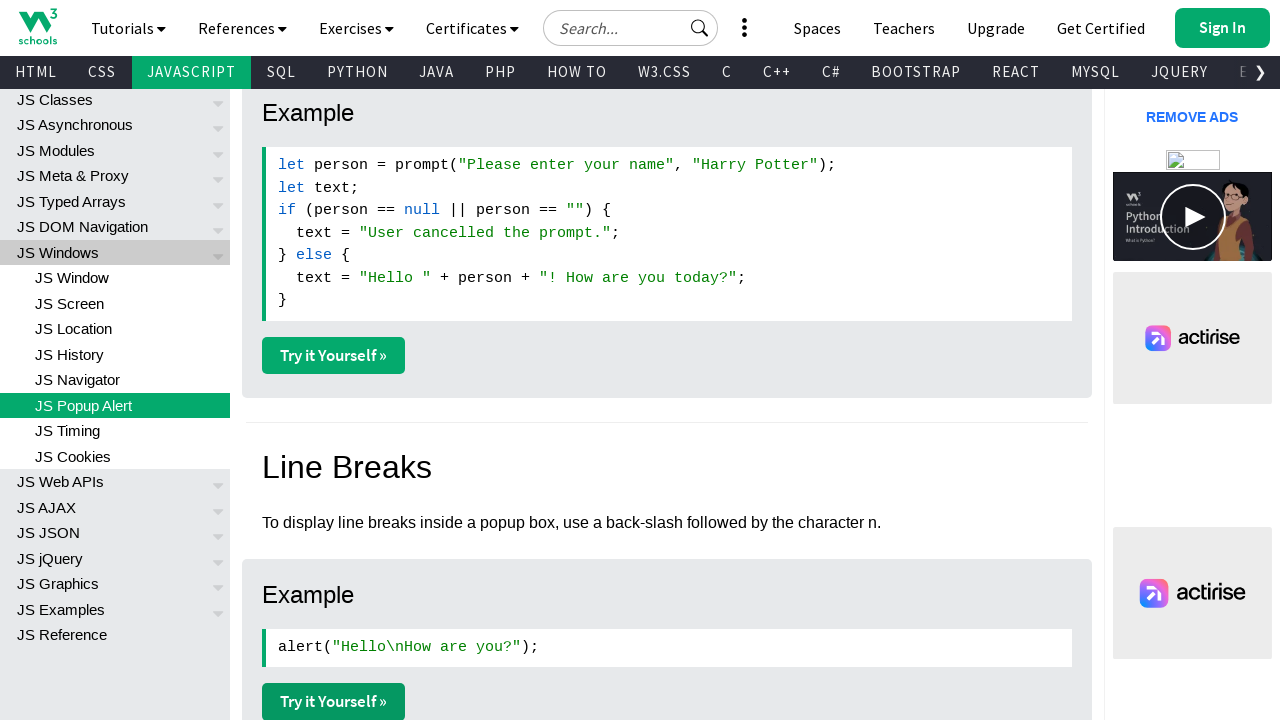